Verifies the page title of OrangeHRM demo site

Starting URL: https://opensource-demo.orangehrmlive.com/

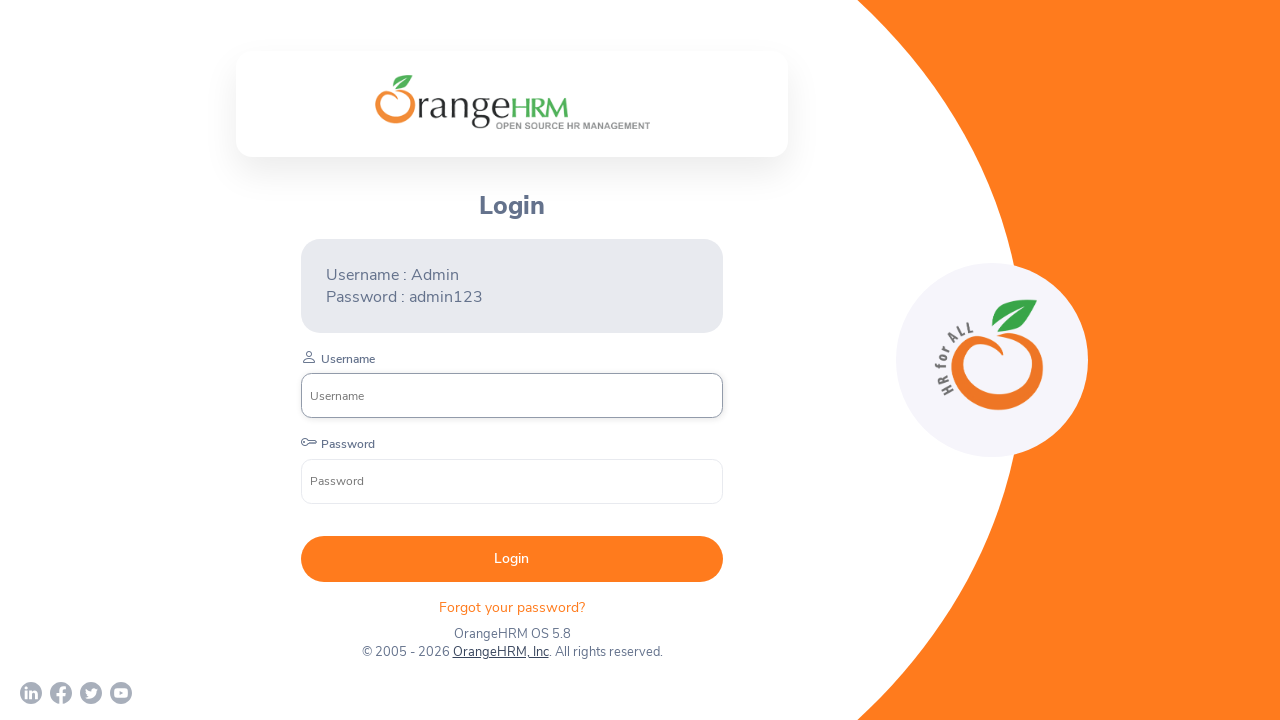

Retrieved page title
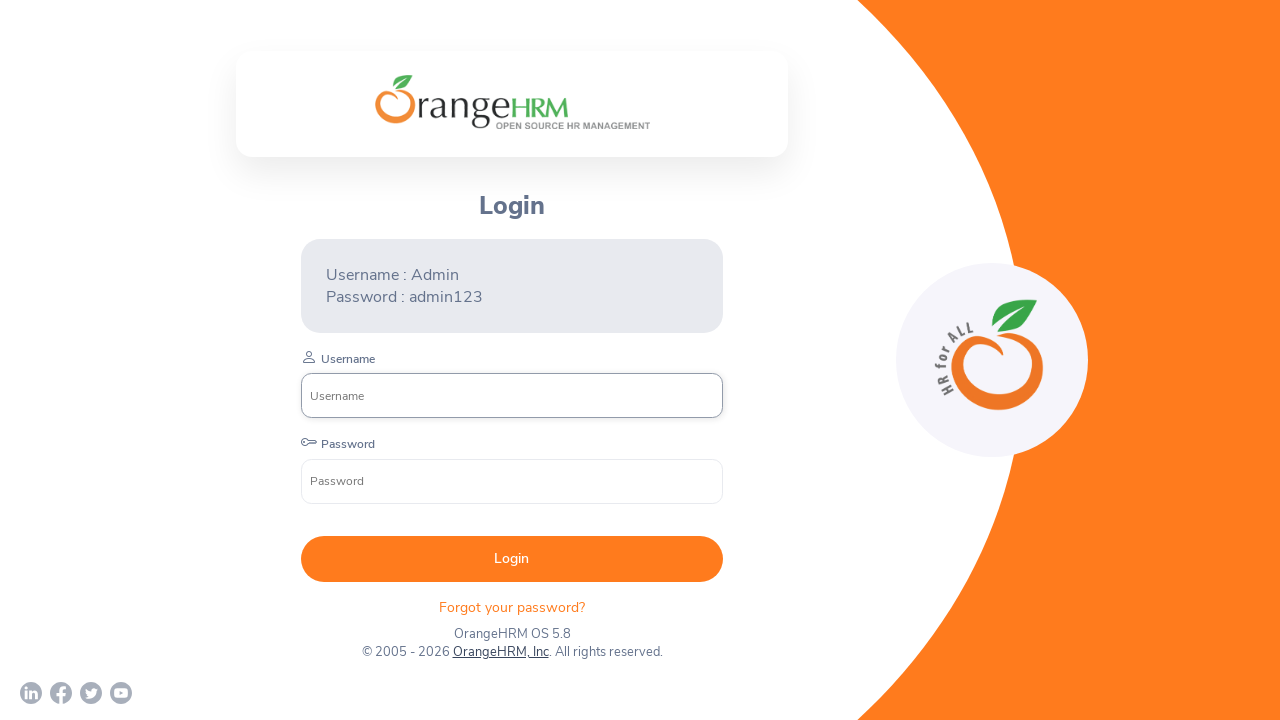

Verified page title is 'OrangeHRM'
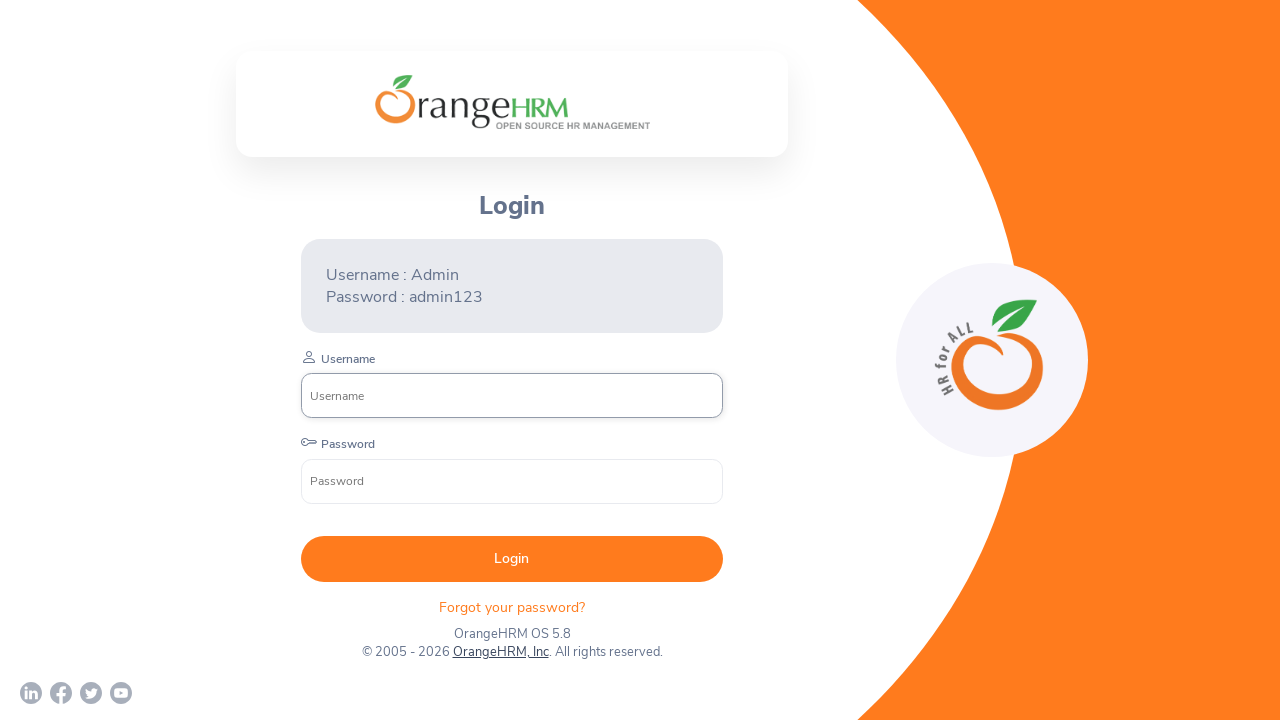

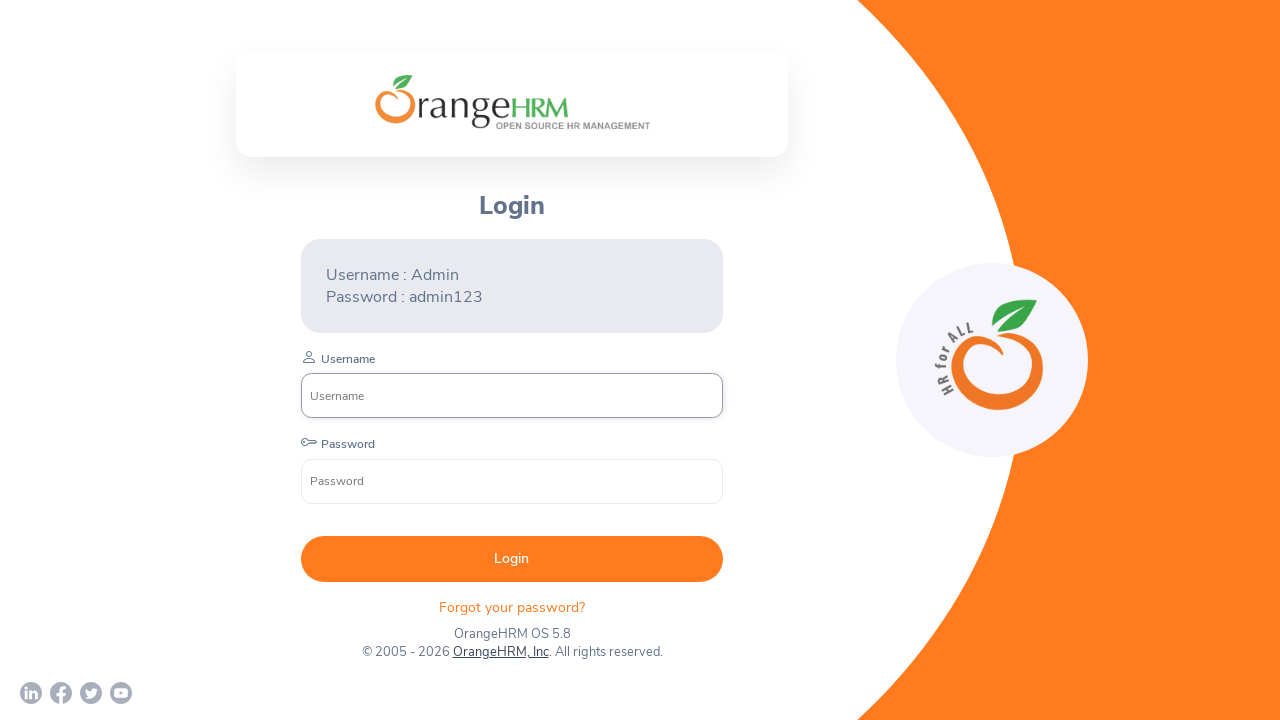